Tests AJAX functionality by clicking a button and waiting for dynamically loaded content (h1 and h3 elements) to appear on the page

Starting URL: https://v1.training-support.net/selenium/ajax

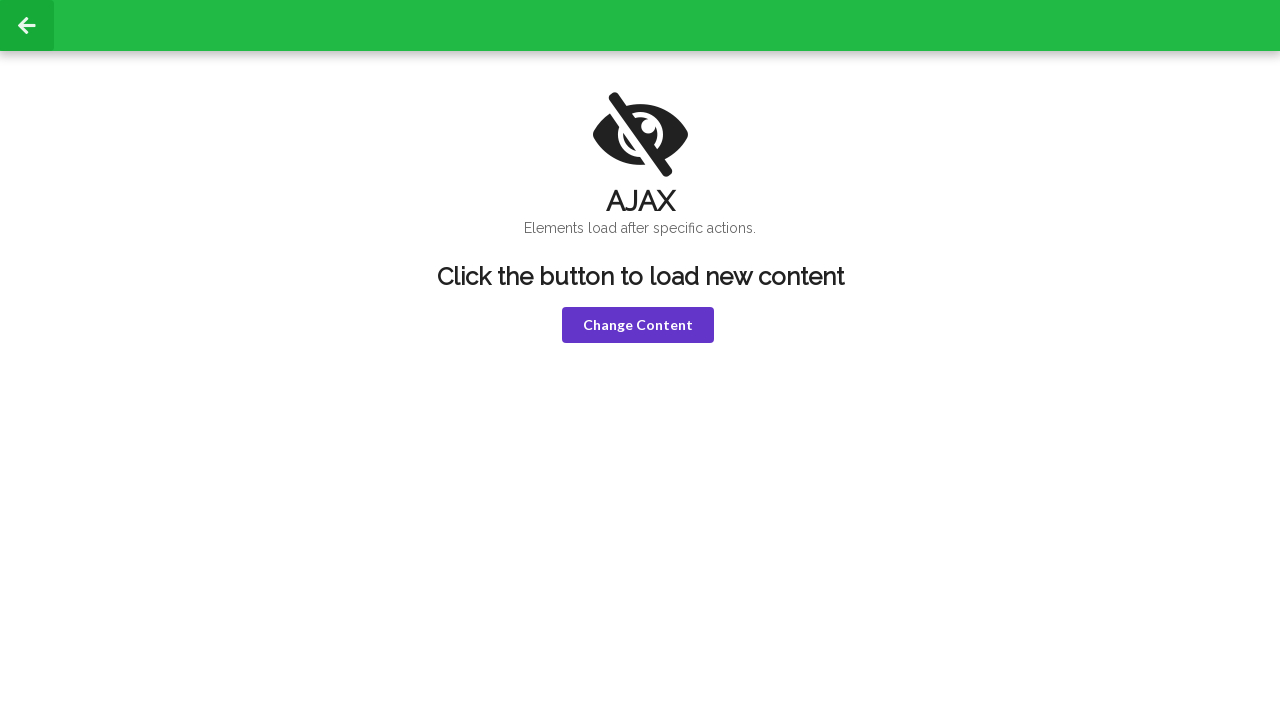

Clicked violet button to trigger AJAX request at (638, 325) on button.violet
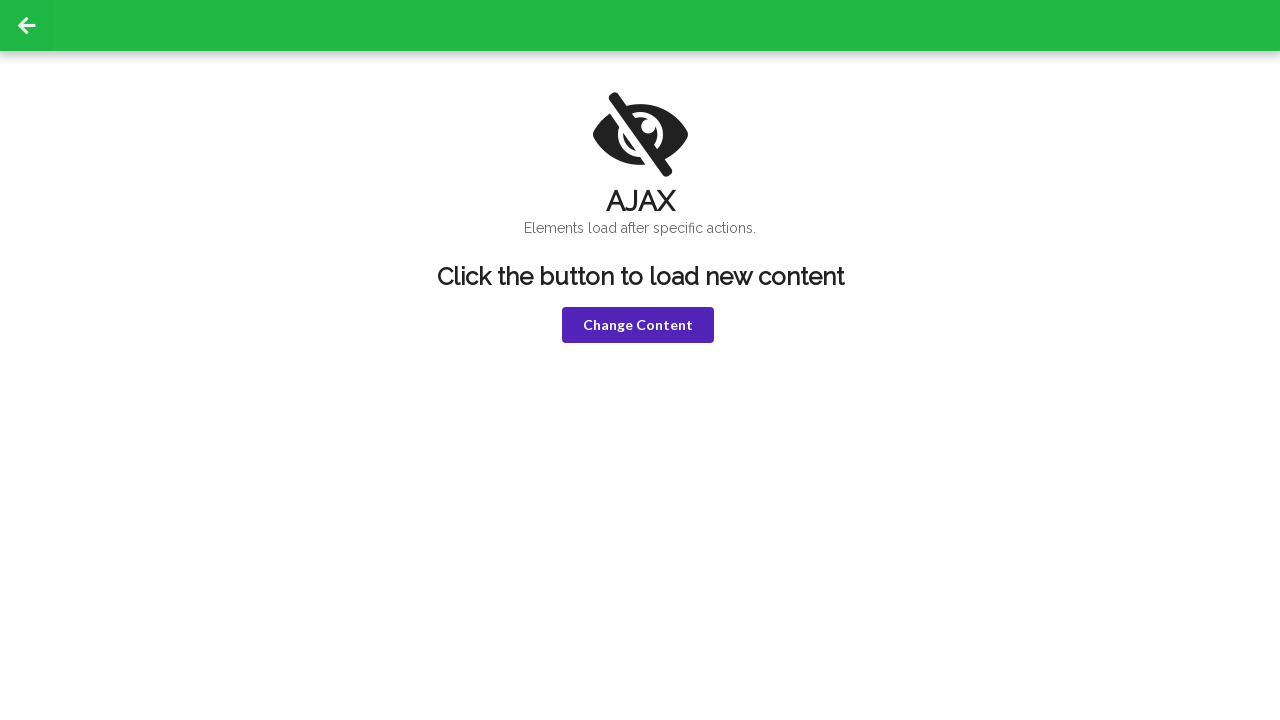

H1 element appeared after AJAX load
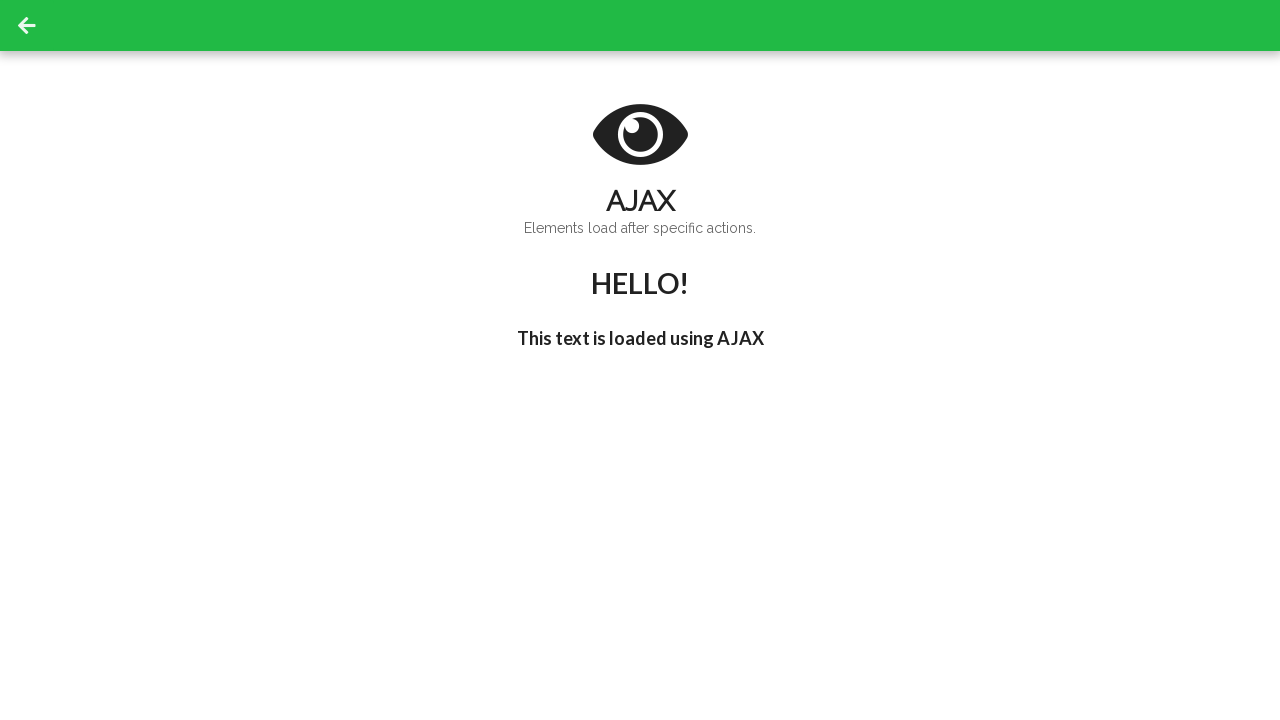

H3 element updated with delayed content 'I'm late!'
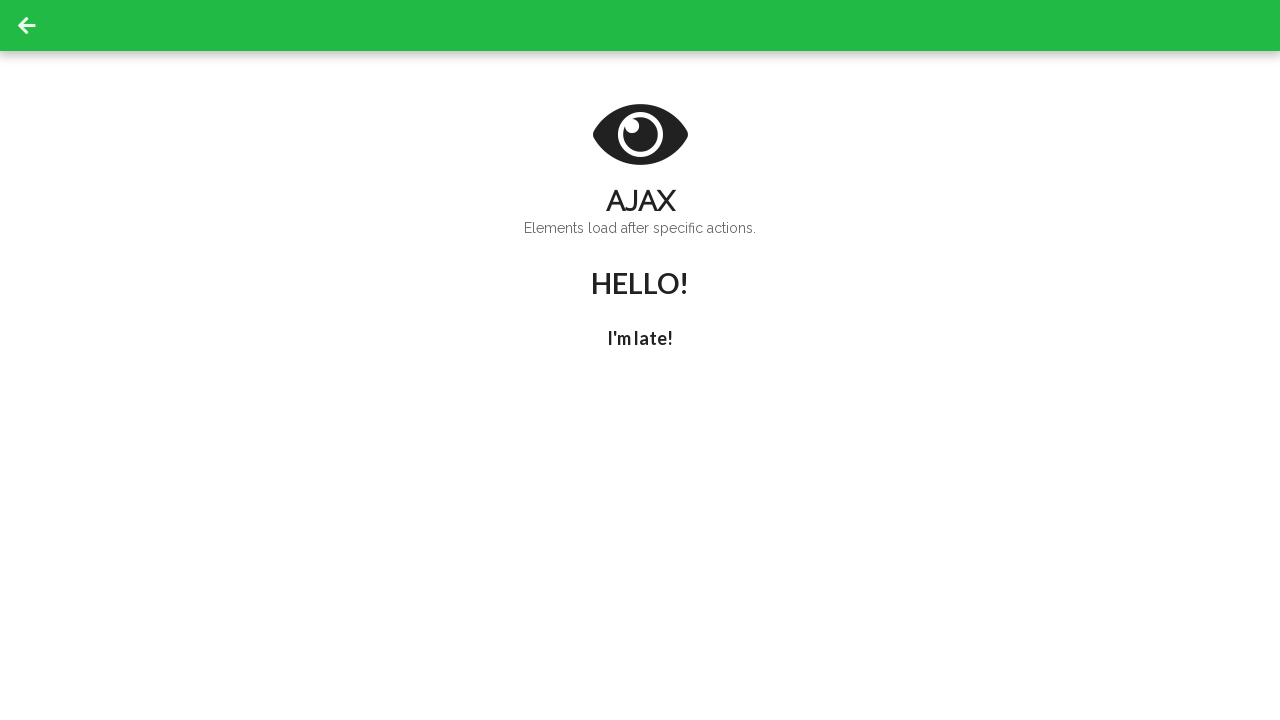

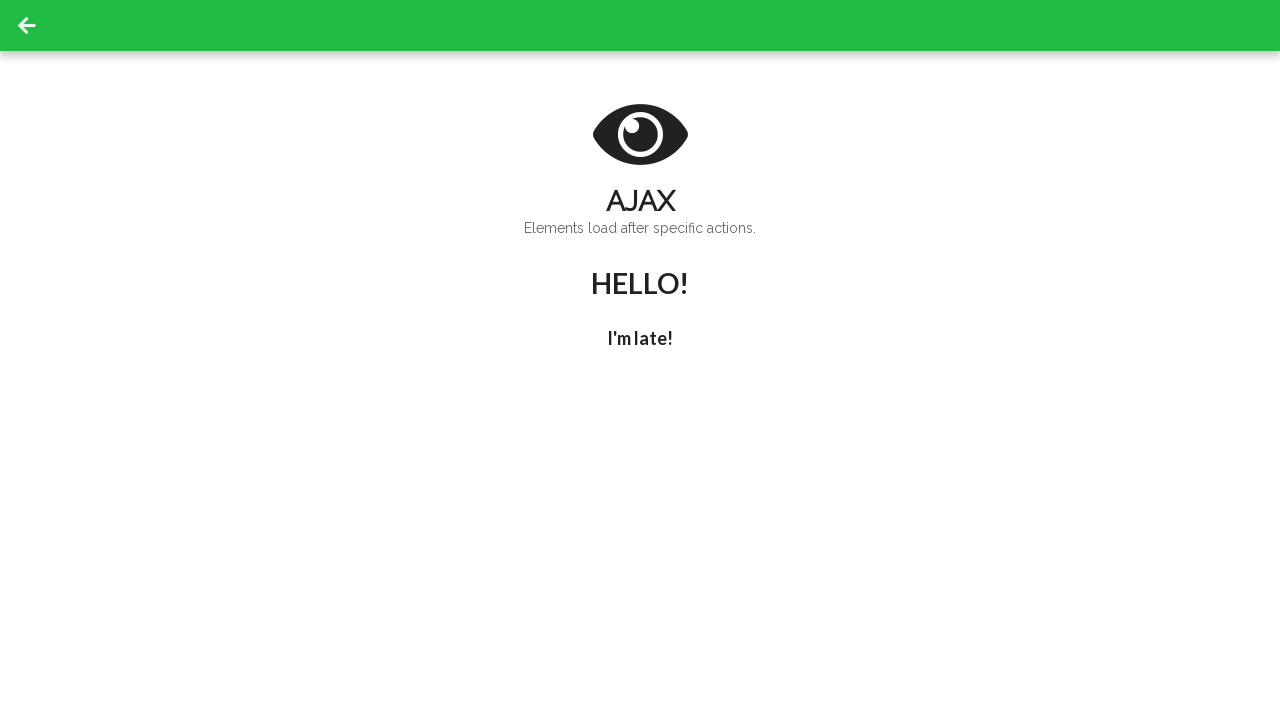